Tests contact form with invalid email format and non-numeric phone number to verify form accepts various input formats.

Starting URL: https://lm.skillbox.cc/qa_tester/module02/homework1/

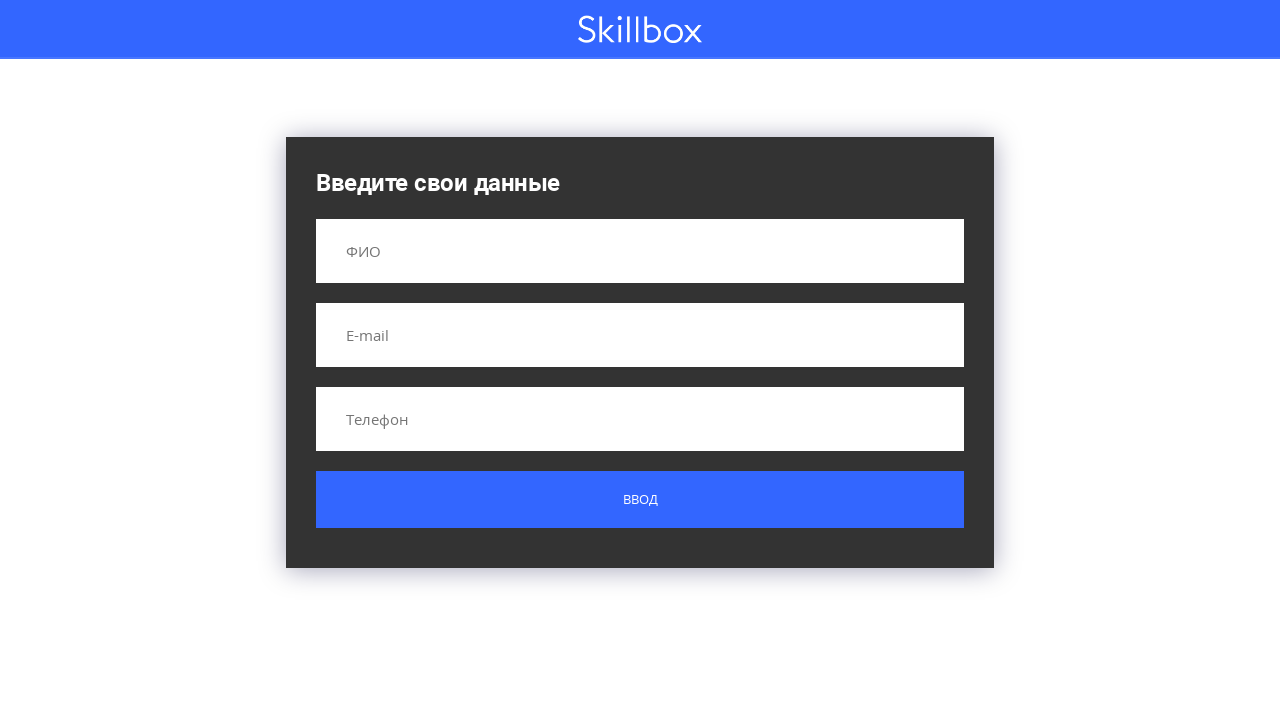

Filled name field with 'Соловьев Виталий' on input[name='name']
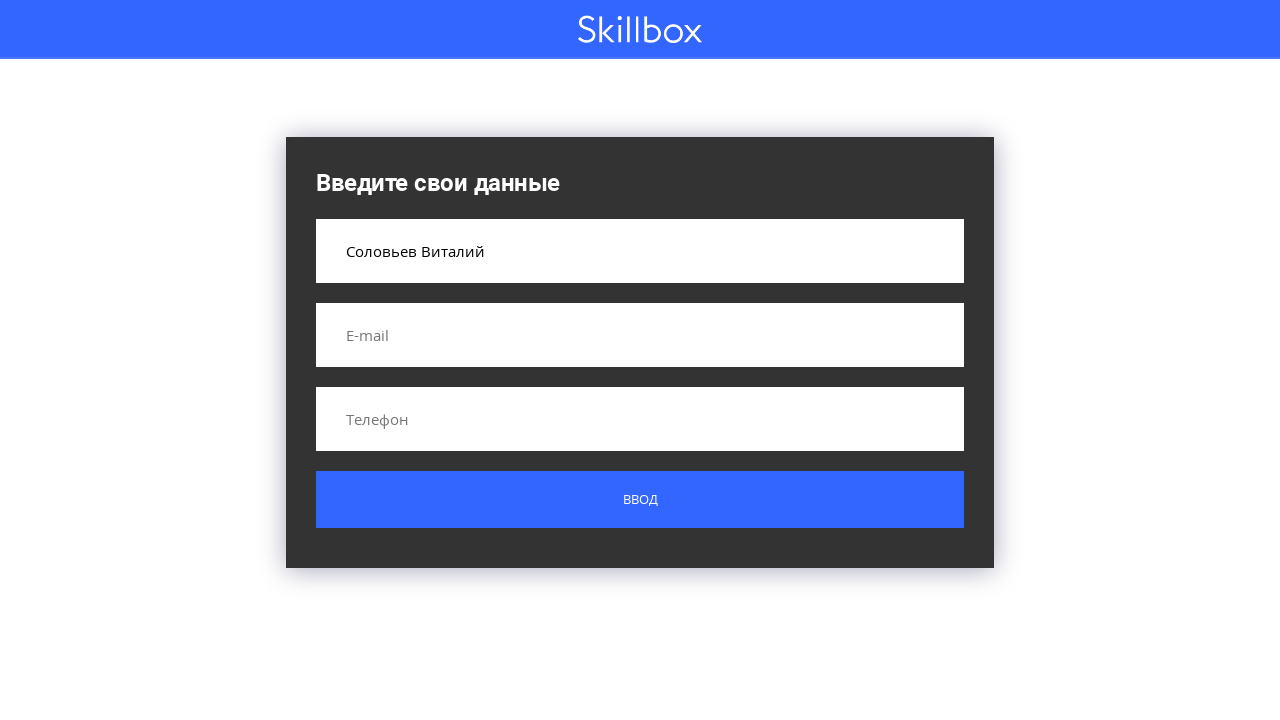

Filled email field with invalid format 'skillbox' on input[name='email']
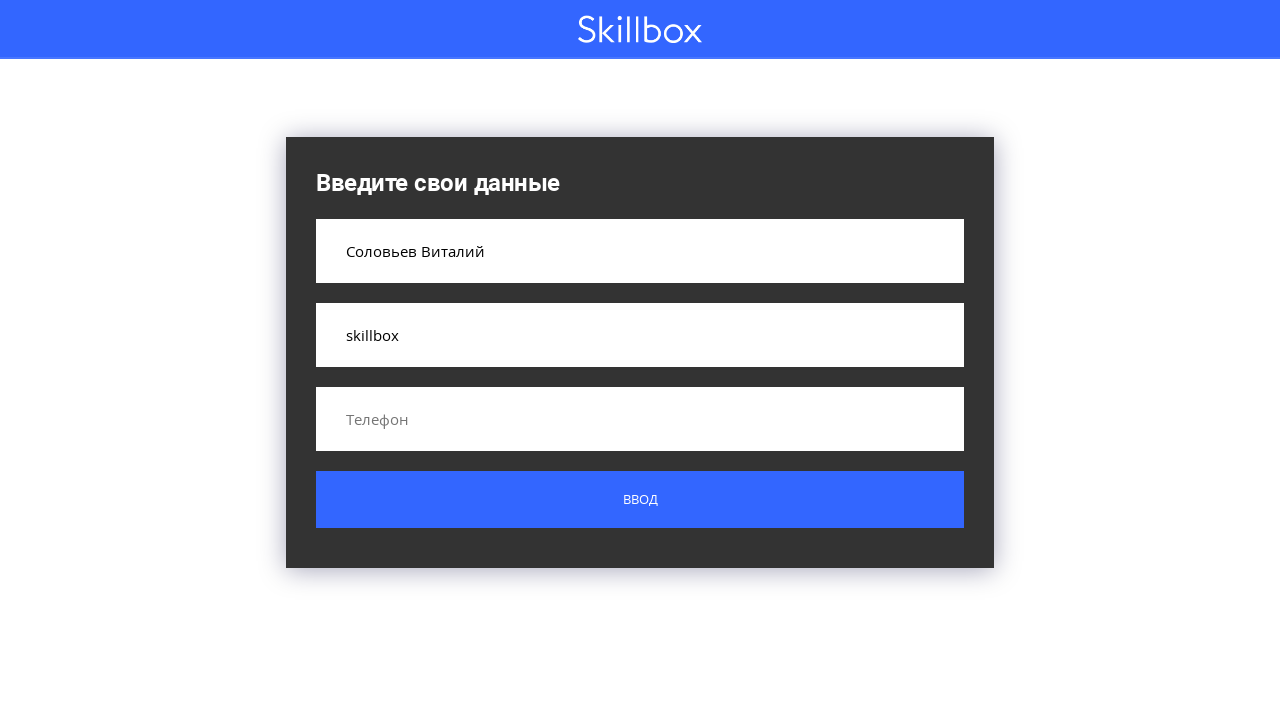

Filled phone field with non-numeric text 'Армада' on input[name='phone']
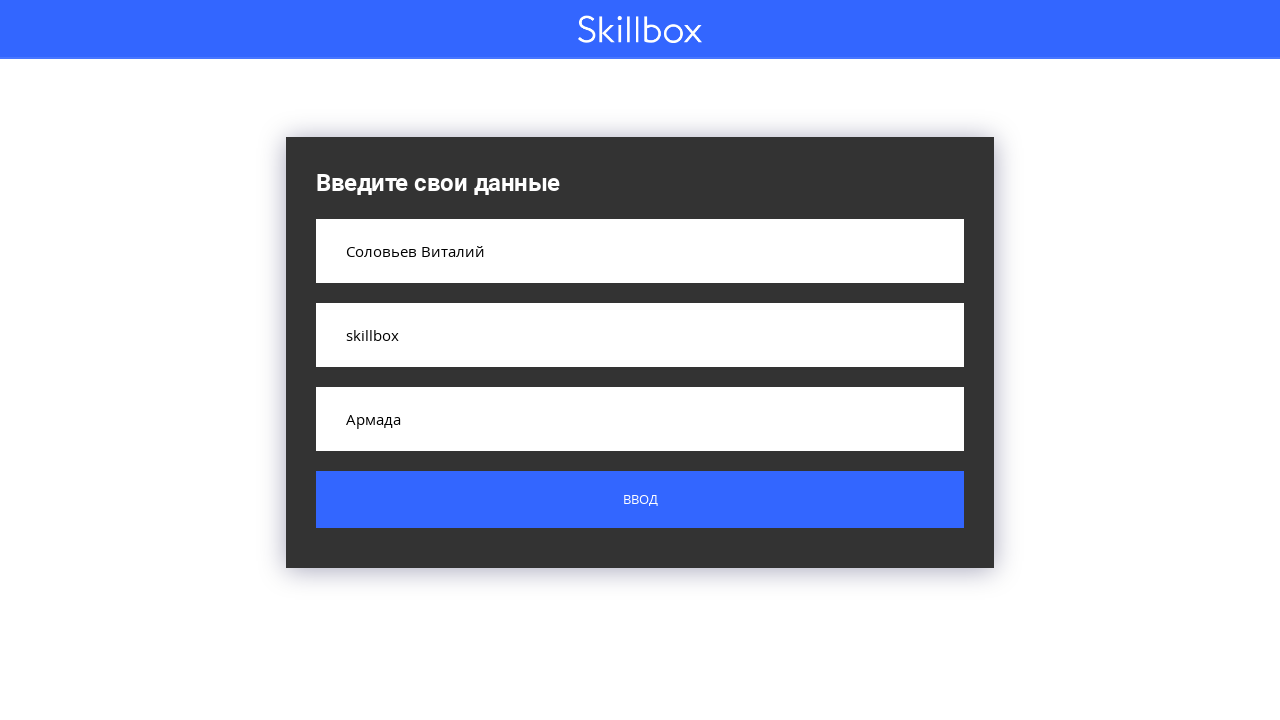

Clicked submit button to submit contact form at (640, 500) on .button
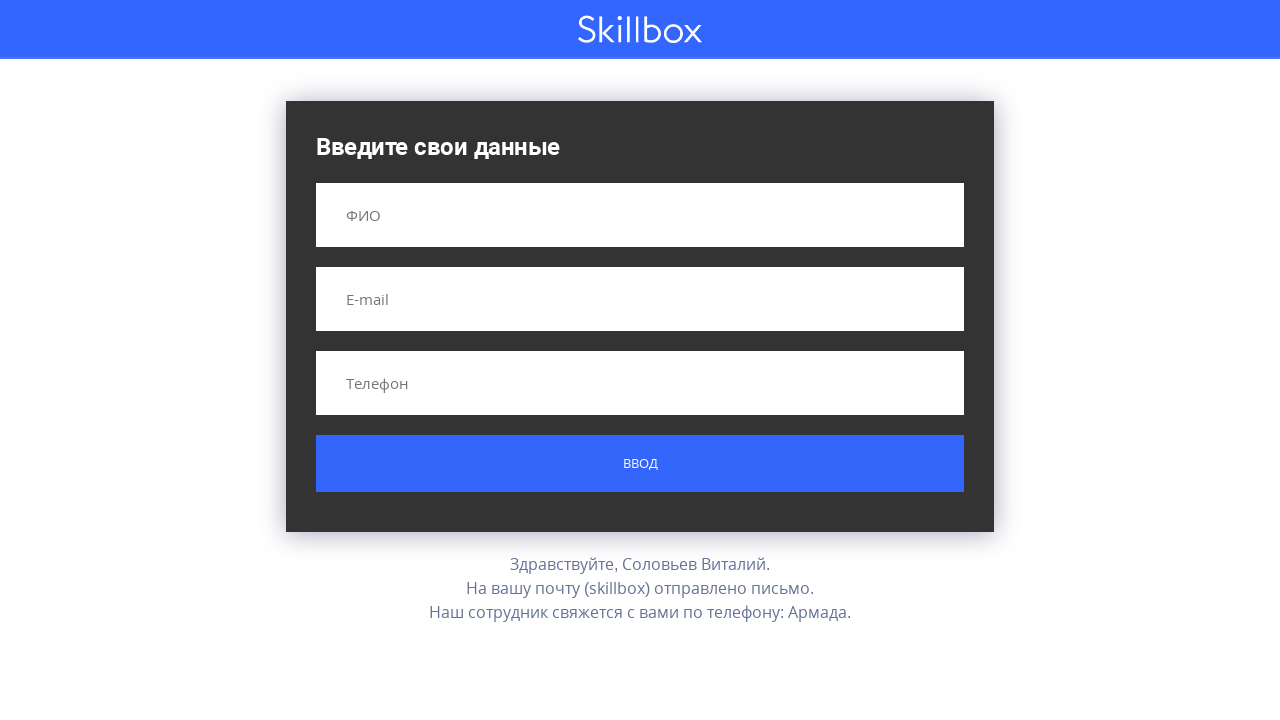

Form result message appeared on screen
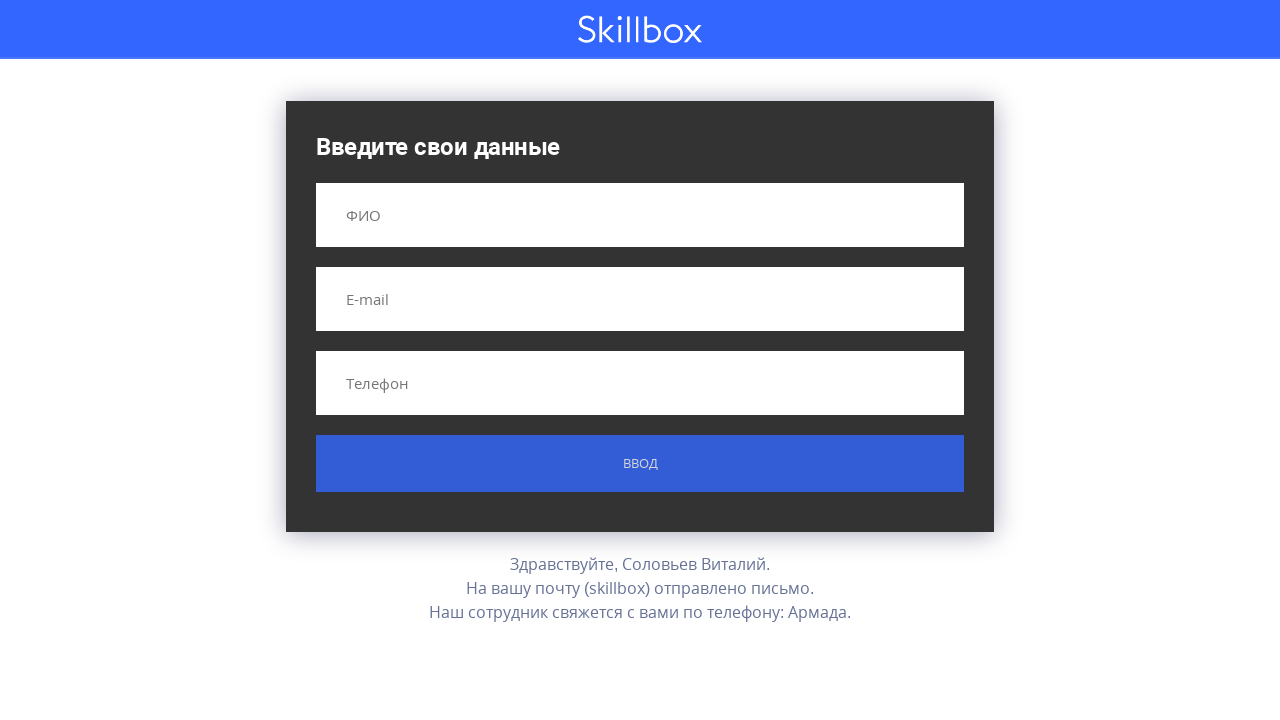

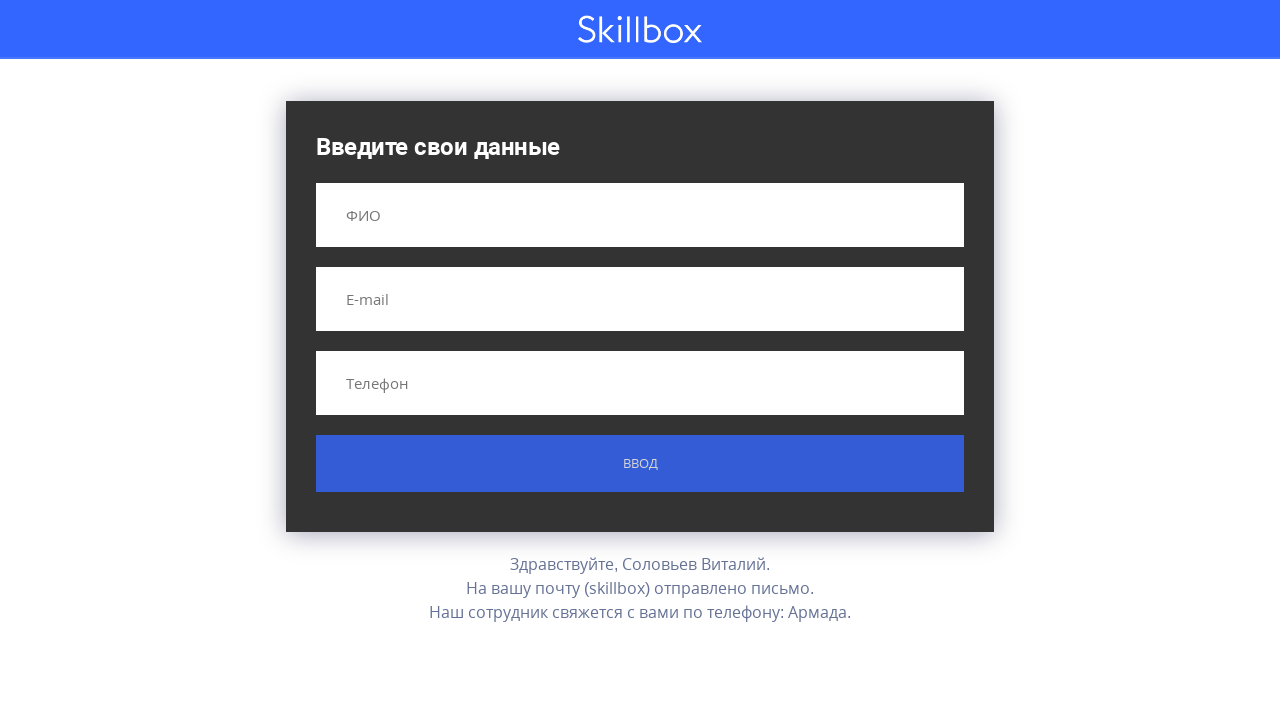